Tests checkbox selection for friends and family option and increments adult passenger count to 5 using dropdown controls

Starting URL: https://rahulshettyacademy.com/dropdownsPractise/

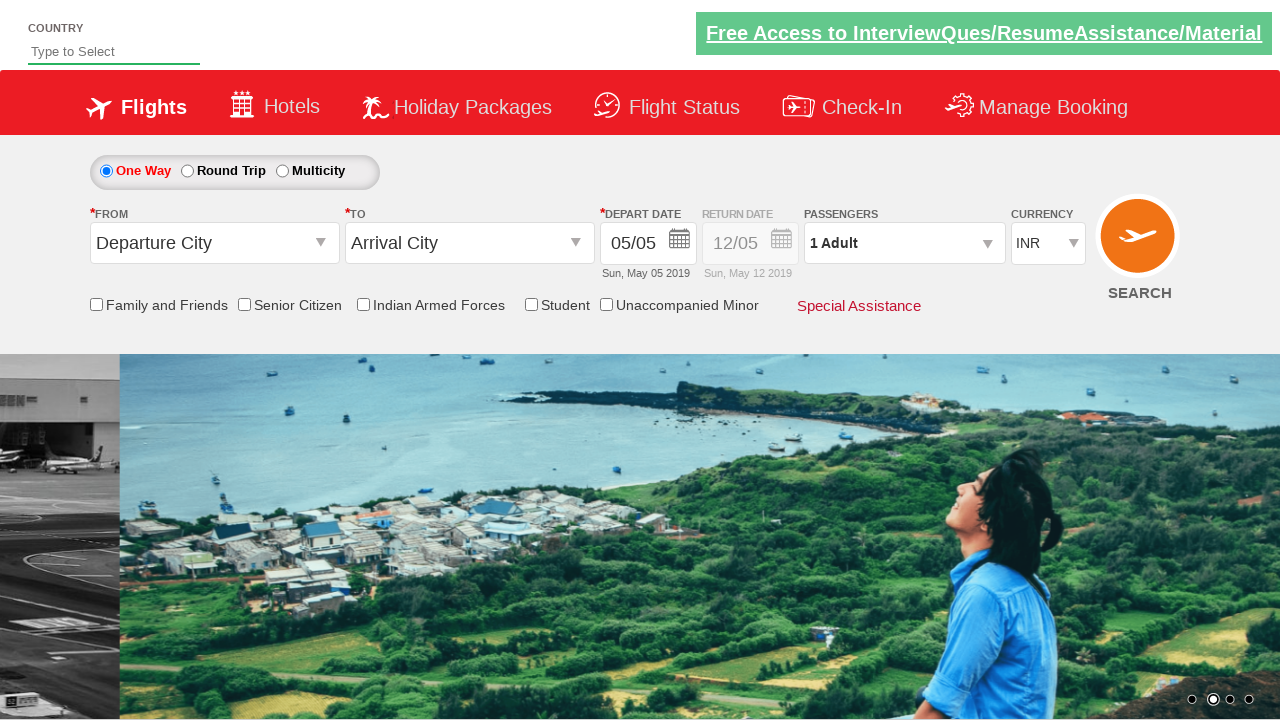

Verified friends and family checkbox is initially unchecked
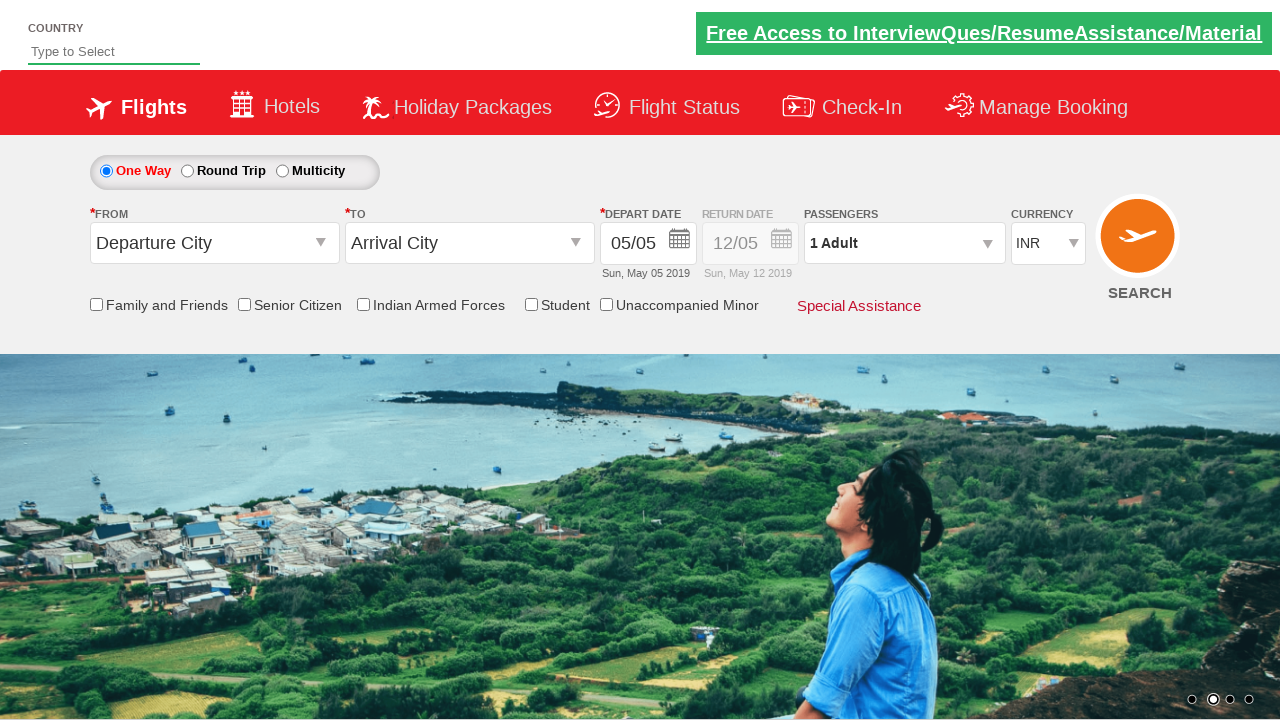

Clicked the friends and family checkbox at (96, 304) on input[id*='friendsandfamily']
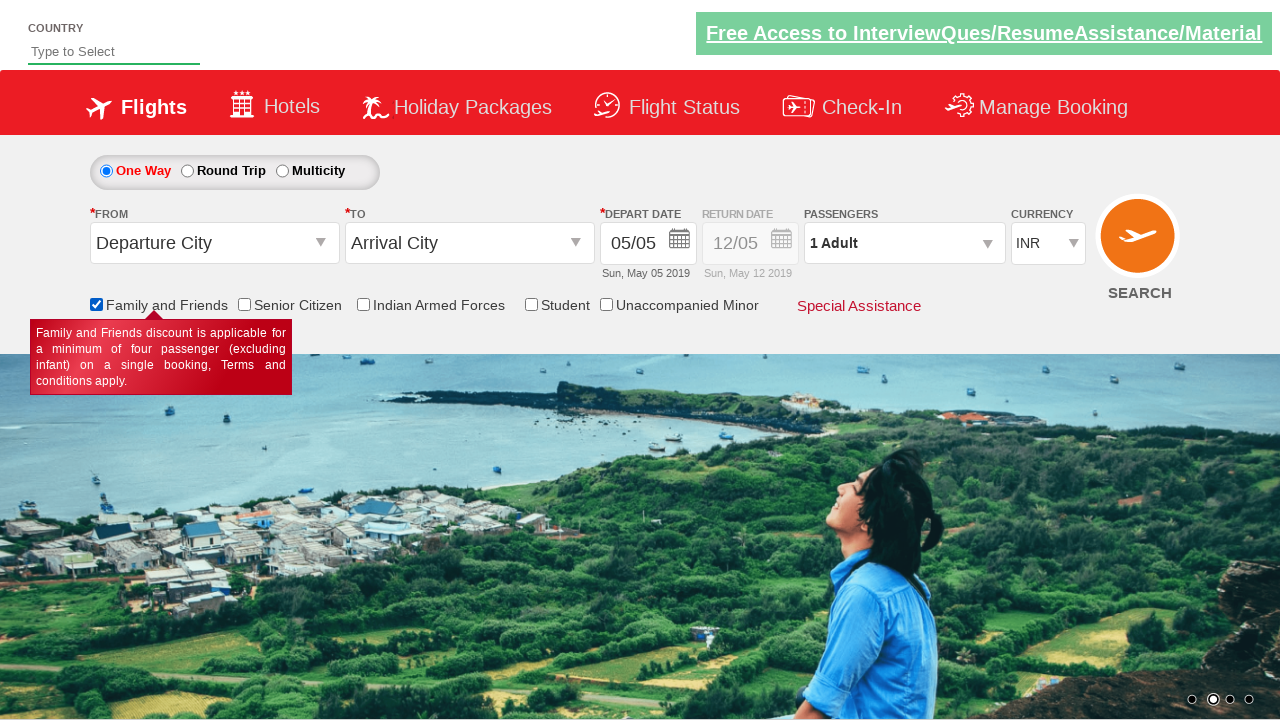

Verified friends and family checkbox is now selected
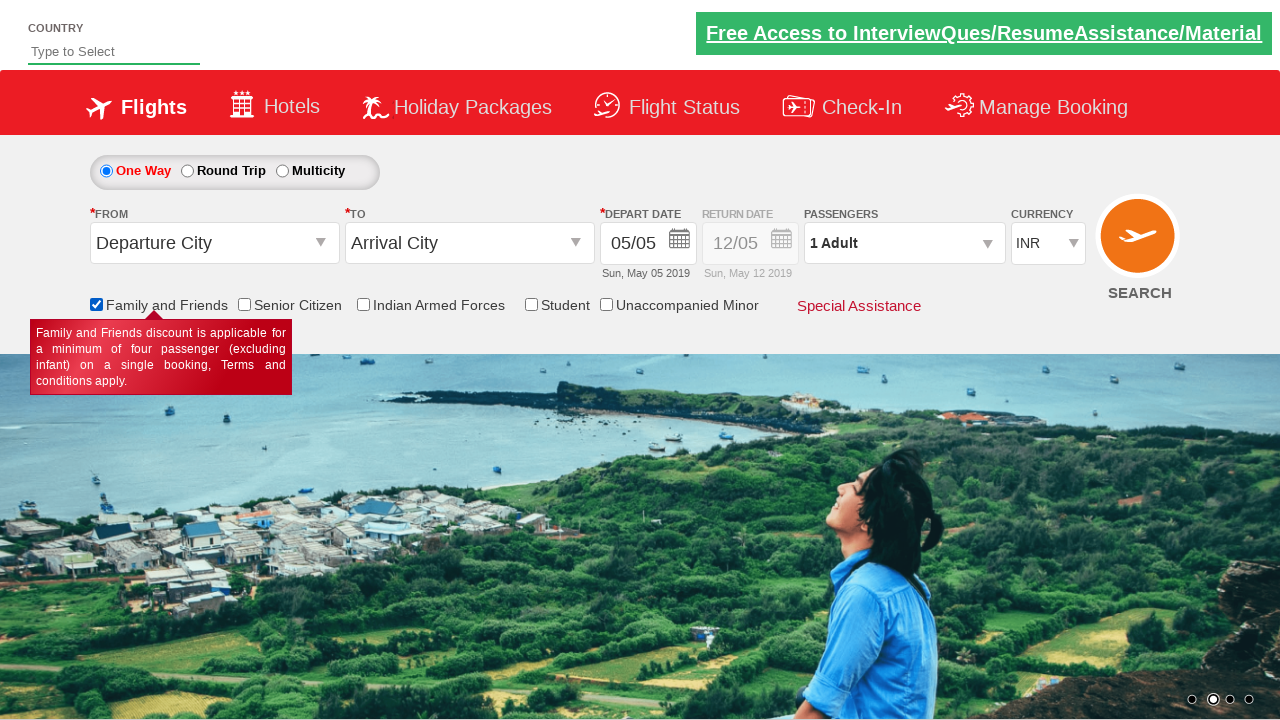

Clicked passenger info dropdown to open it at (904, 243) on #divpaxinfo
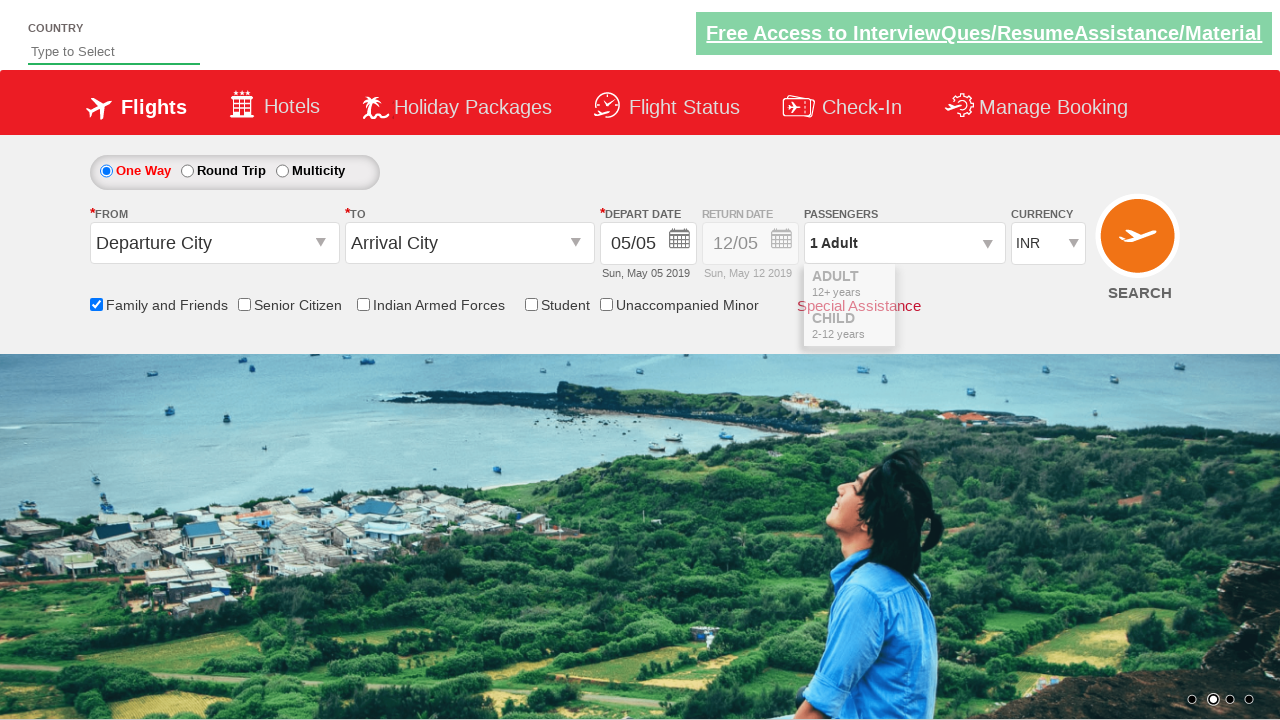

Waited for dropdown to be ready
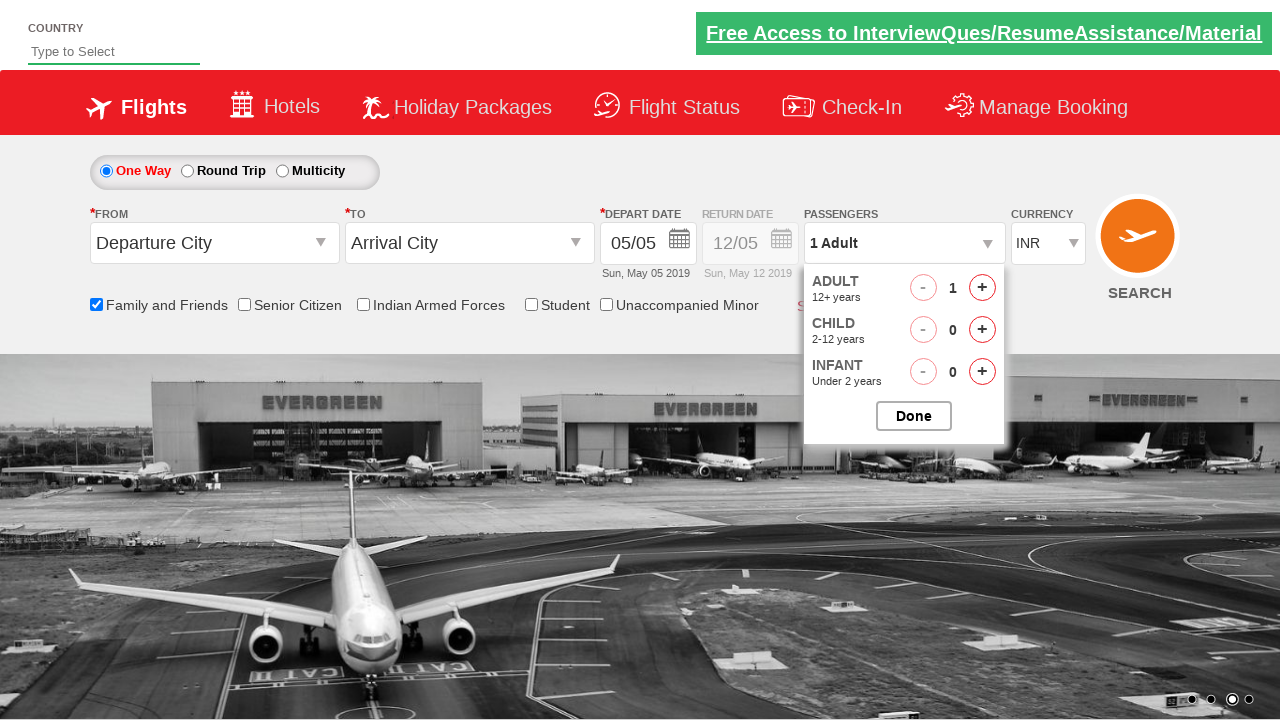

Clicked increment adult button (iteration 1/4) at (982, 288) on #hrefIncAdt
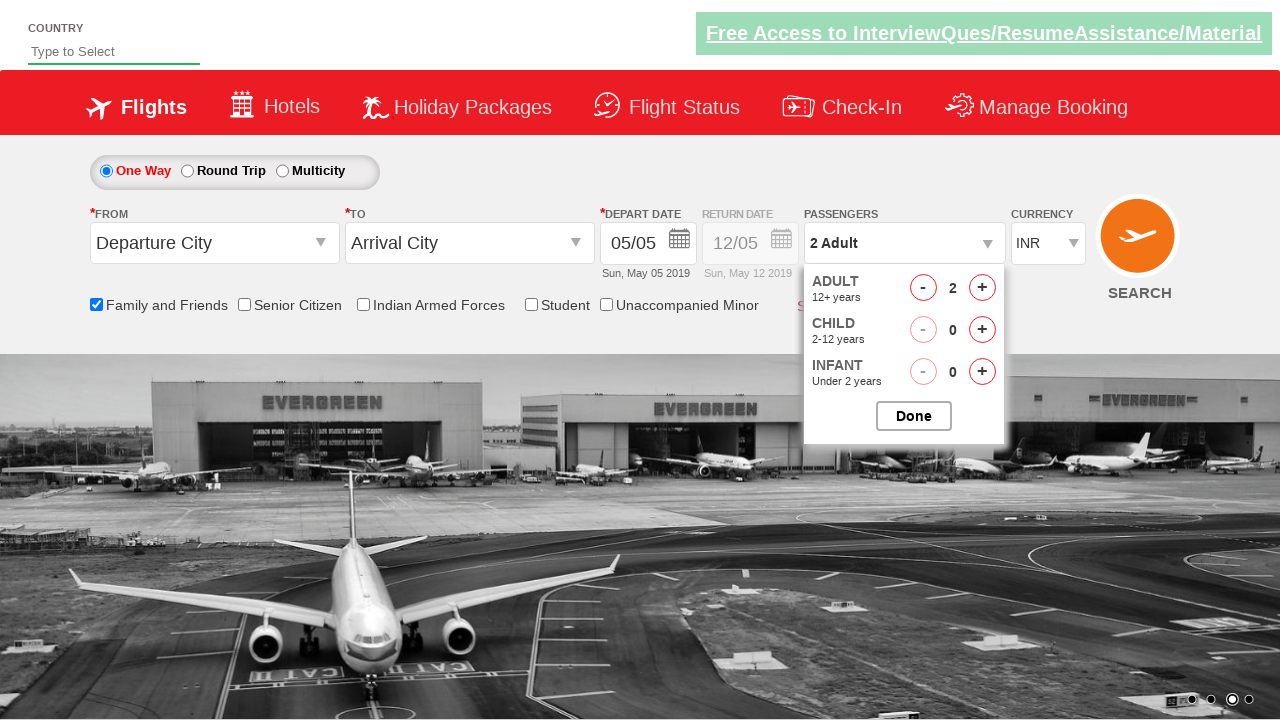

Clicked increment adult button (iteration 2/4) at (982, 288) on #hrefIncAdt
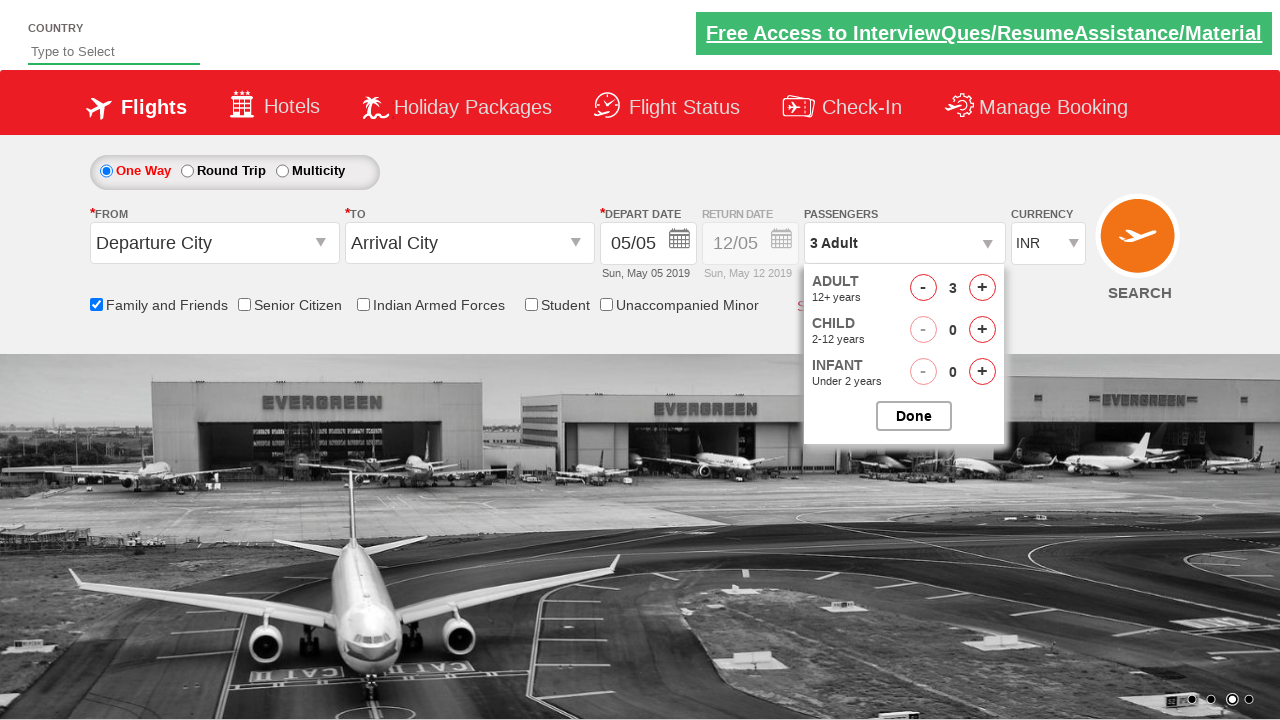

Clicked increment adult button (iteration 3/4) at (982, 288) on #hrefIncAdt
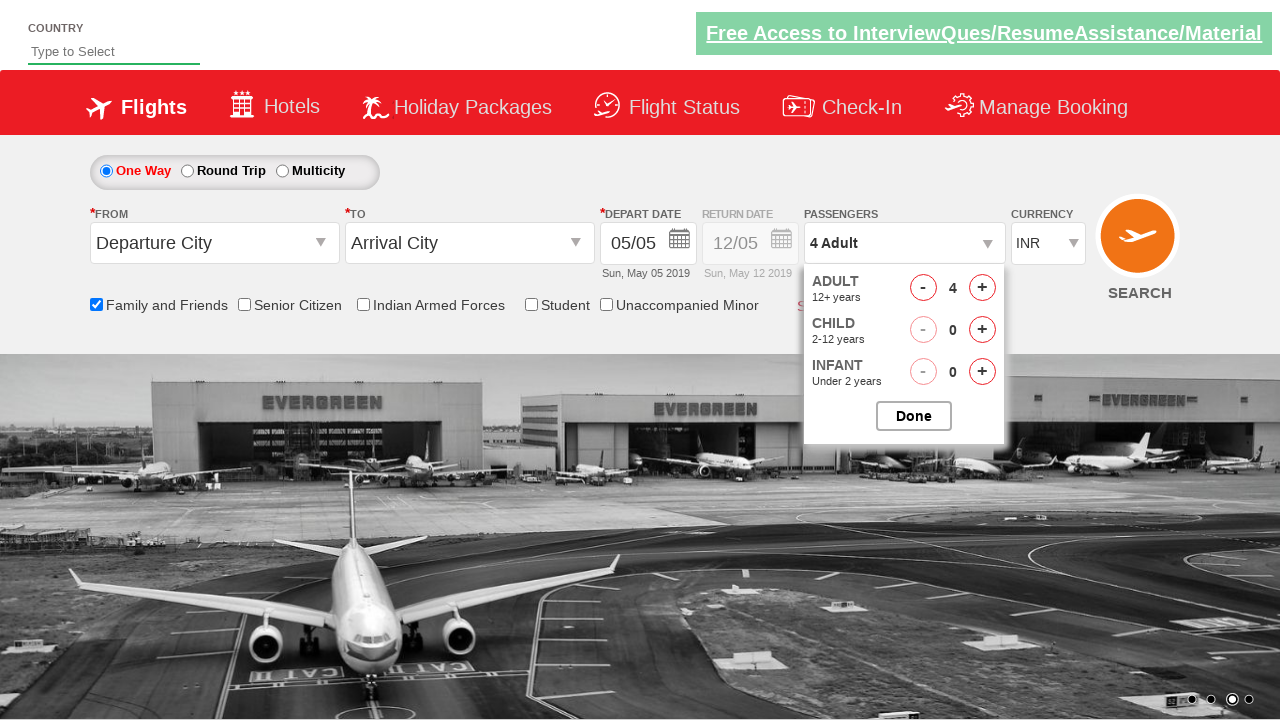

Clicked increment adult button (iteration 4/4) at (982, 288) on #hrefIncAdt
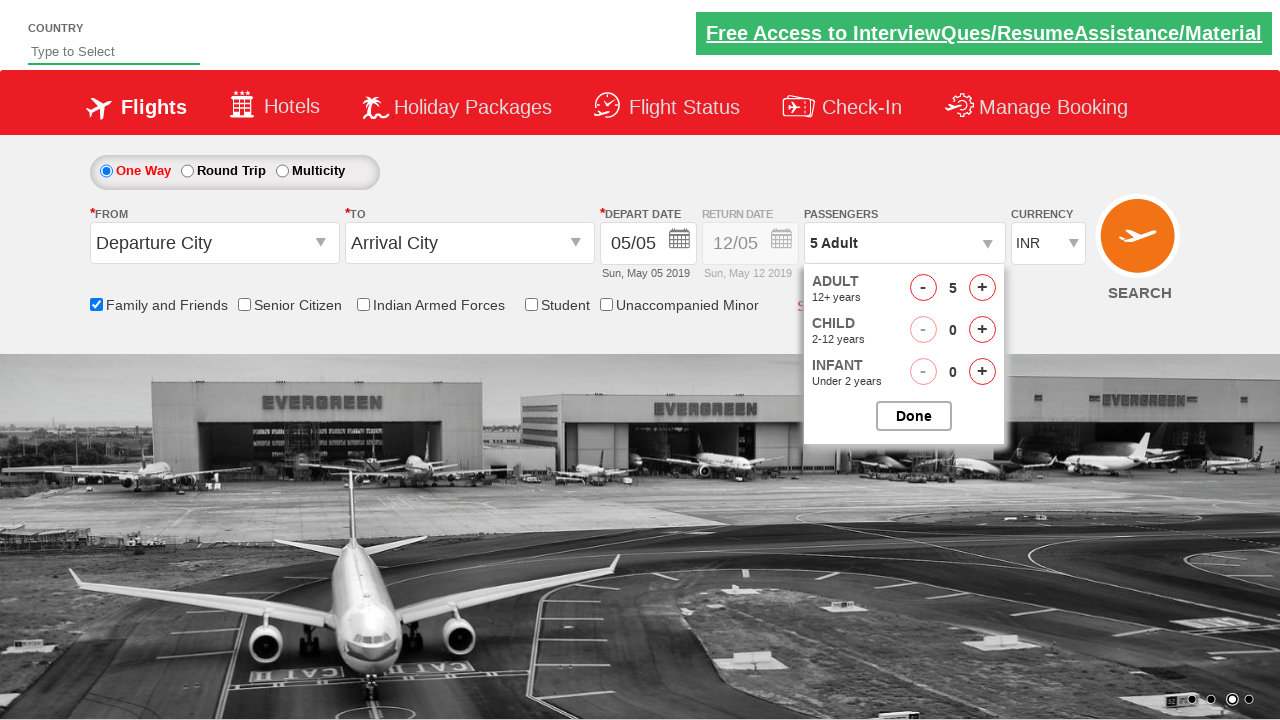

Verified passenger count text shows '5 Adult'
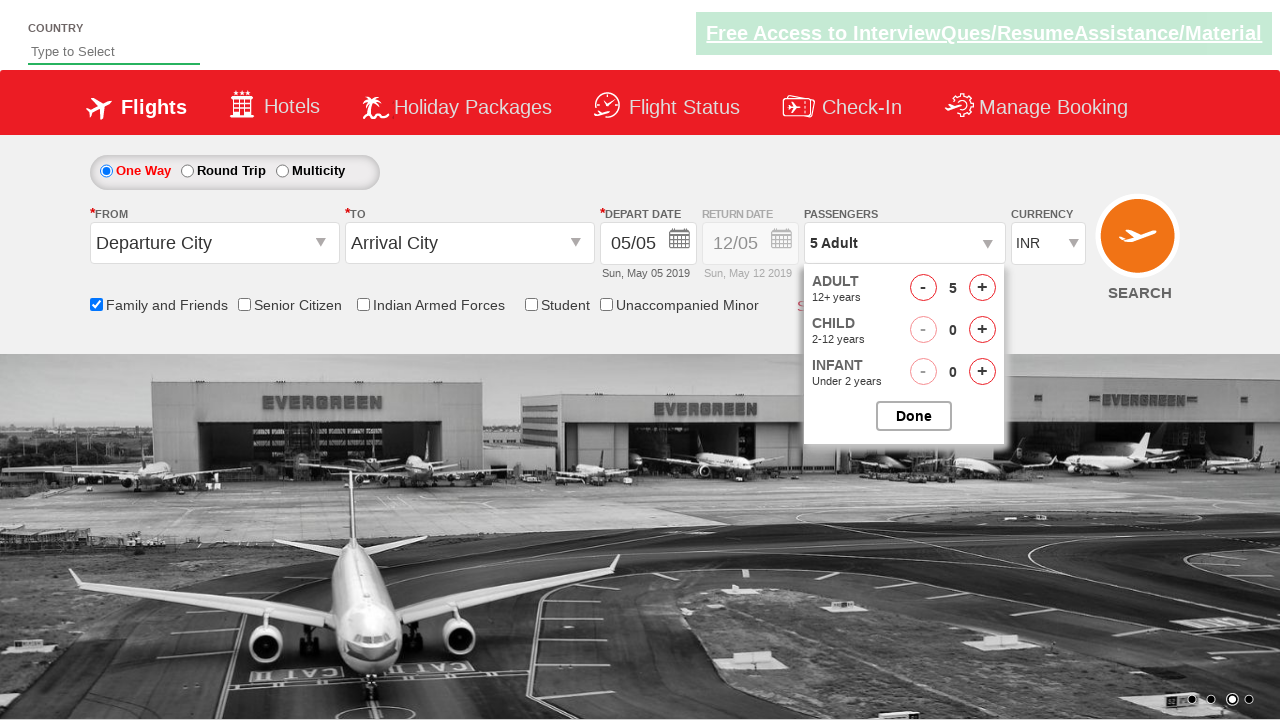

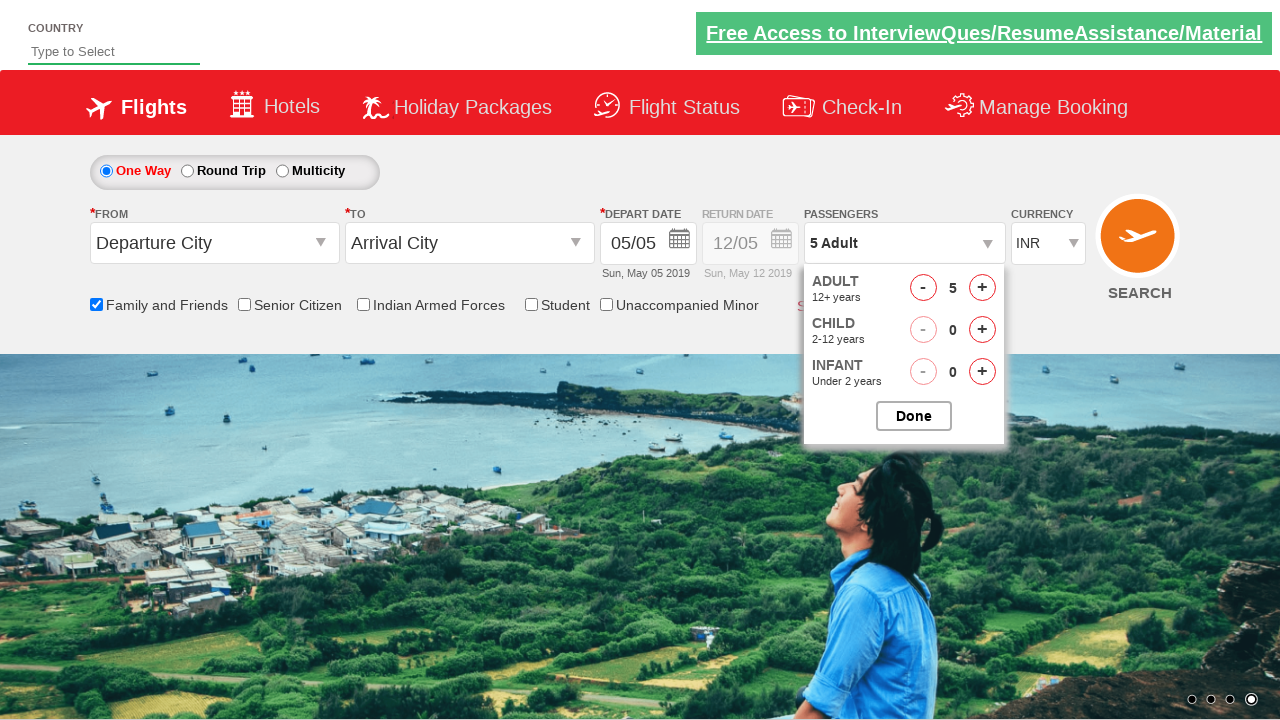